Navigates to OpenCart demo site and verifies that footer links are present, specifically checking for "Contact Us" link

Starting URL: https://naveenautomationlabs.com/opencart/

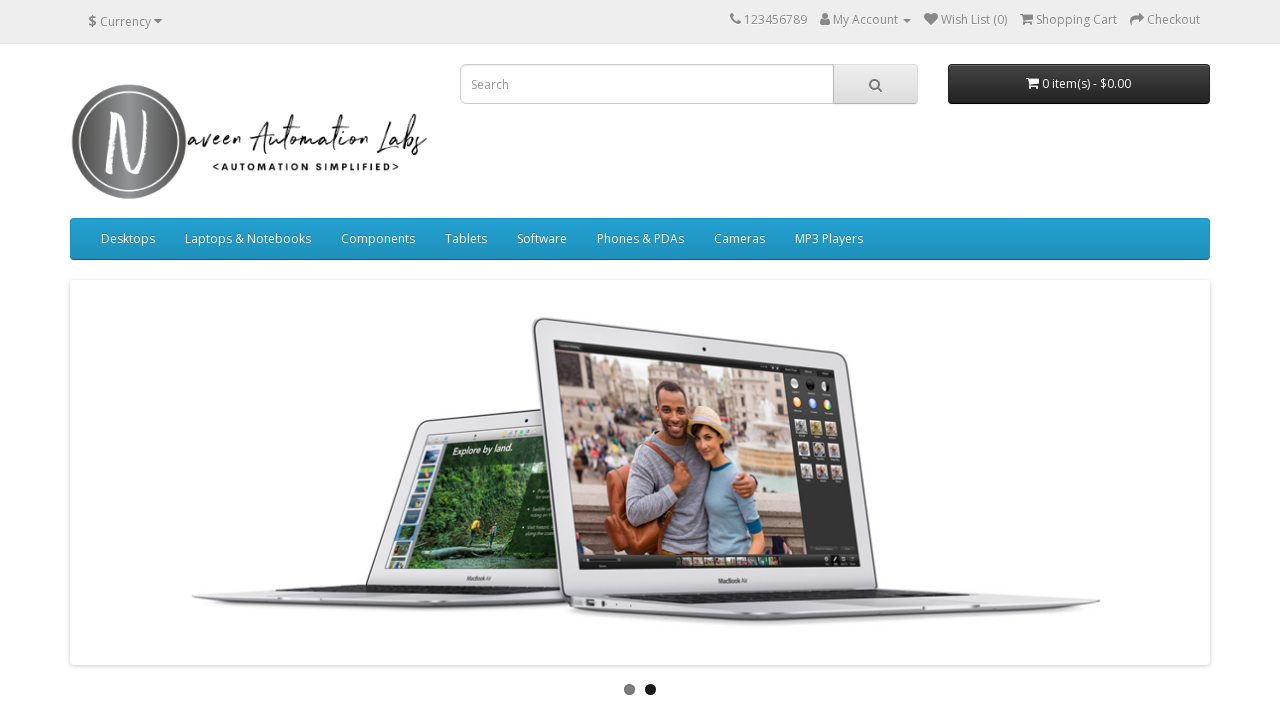

Navigated to OpenCart demo site
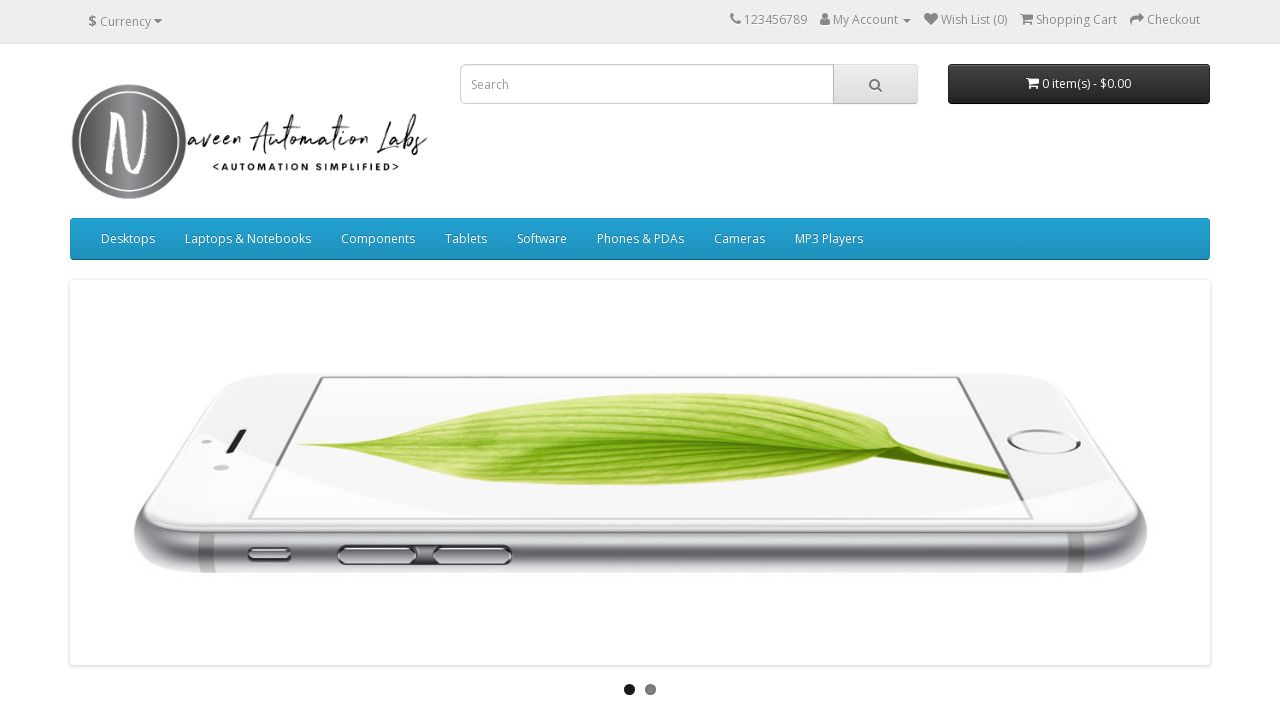

Located all footer links
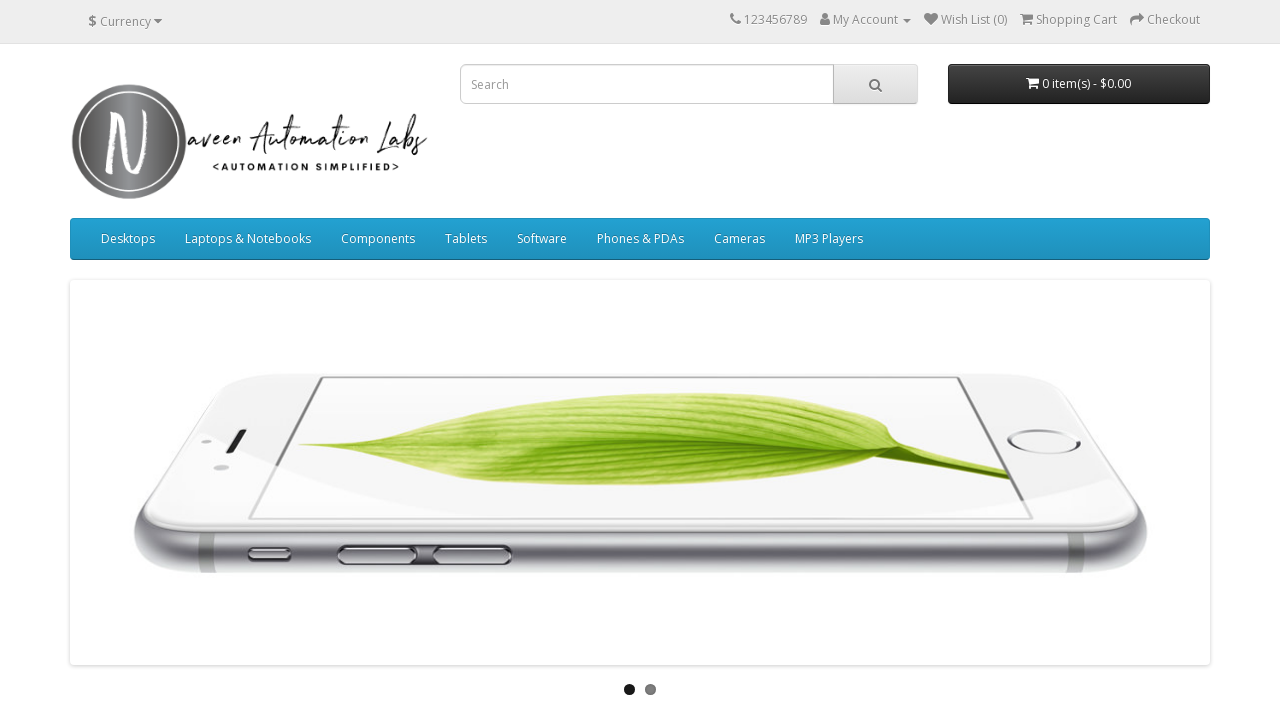

Extracted text from all footer links: ['About Us', 'Delivery Information', 'Privacy Policy', 'Terms & Conditions', 'Contact Us', 'Returns', 'Site Map', 'Brands', 'Gift Certificates', 'Affiliate', 'Specials', 'My Account', 'Order History', 'Wish List', 'Newsletter', 'OpenCart']
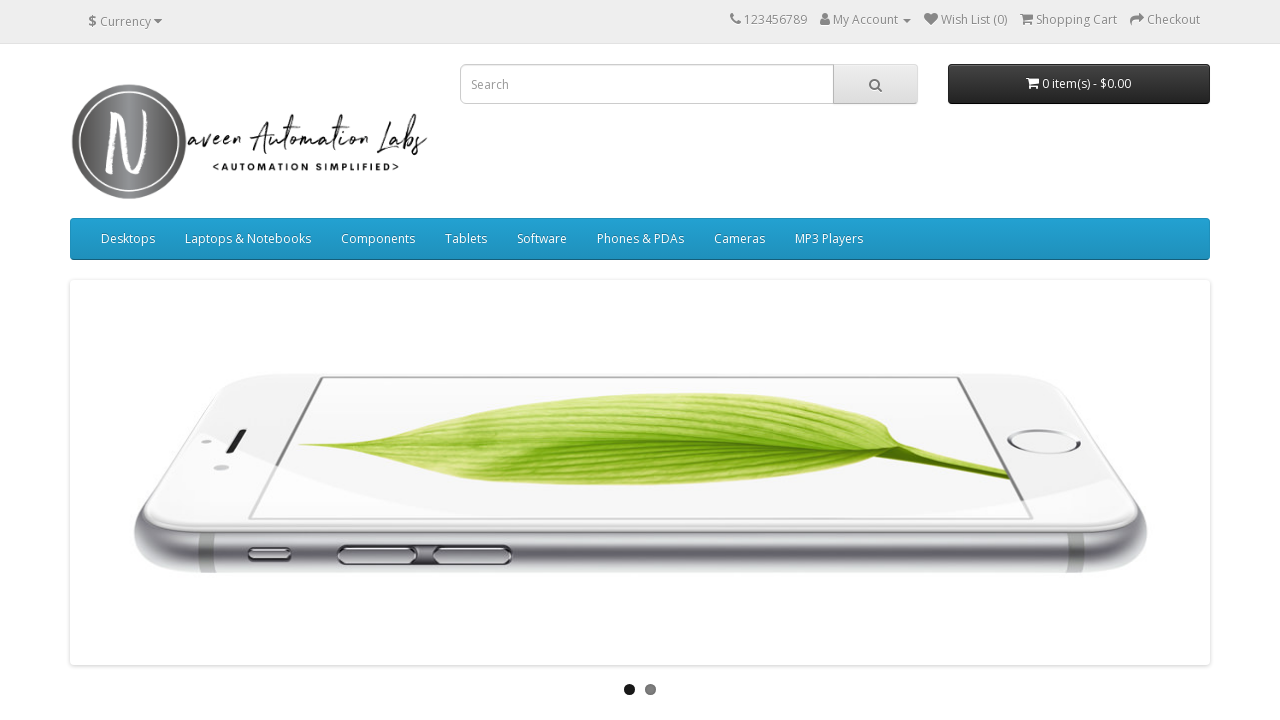

Verified that 'Contact Us' link is present in footer
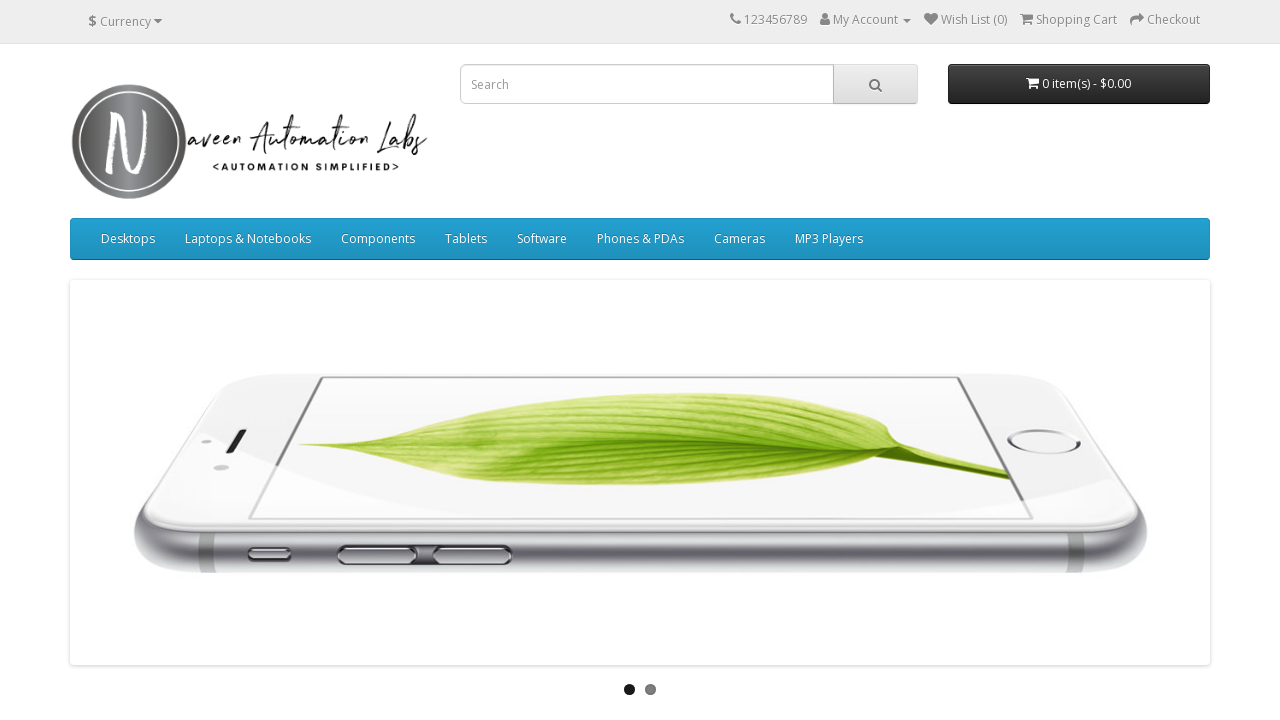

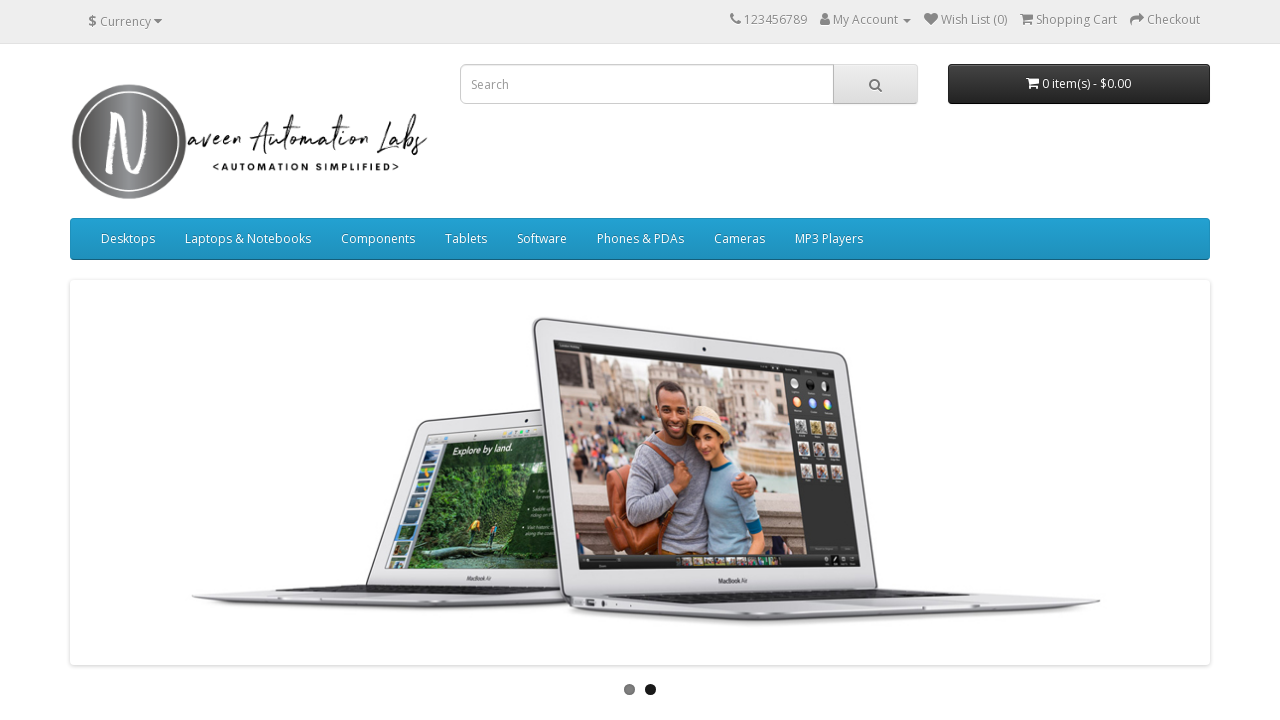